Tests window handling functionality by clicking a link that opens a new window/tab, switching to the new window to verify its content, and then switching back to the original window to verify it's still accessible.

Starting URL: https://the-internet.herokuapp.com/windows

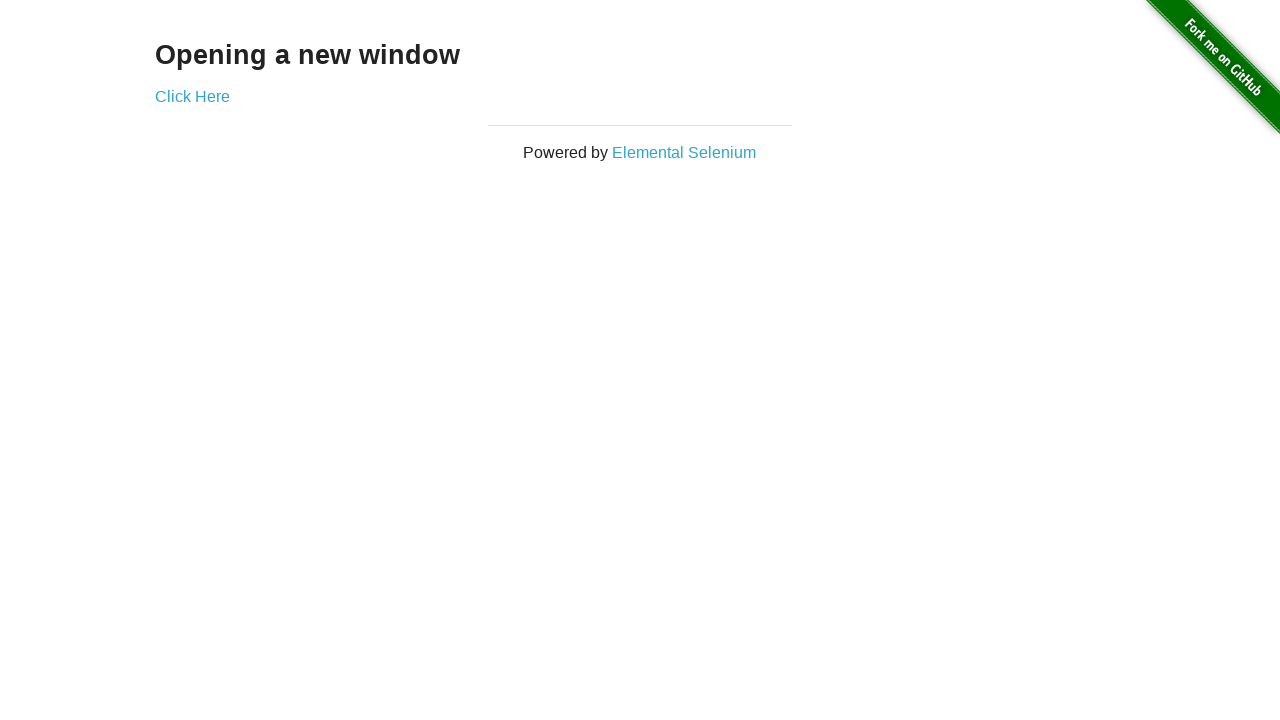

Verified page heading is 'Opening a new window'
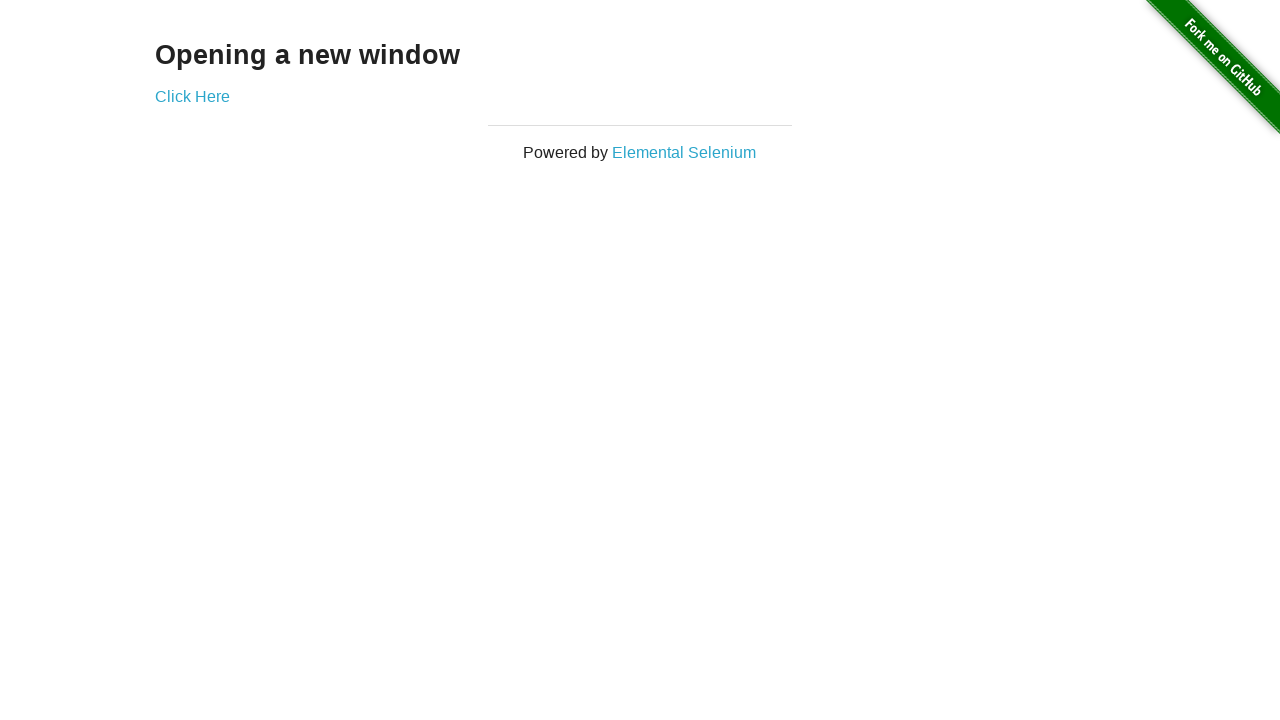

Verified page title is 'The Internet'
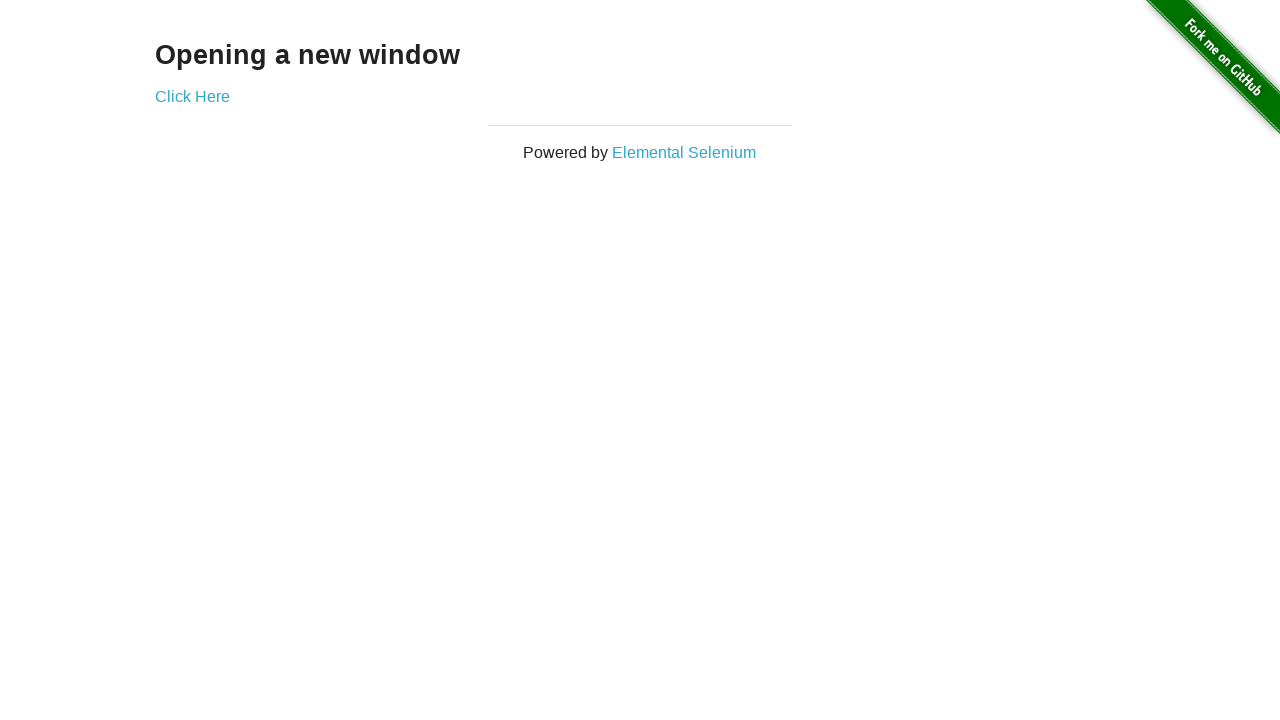

Clicked 'Click Here' link to open new window at (192, 96) on text=Click Here
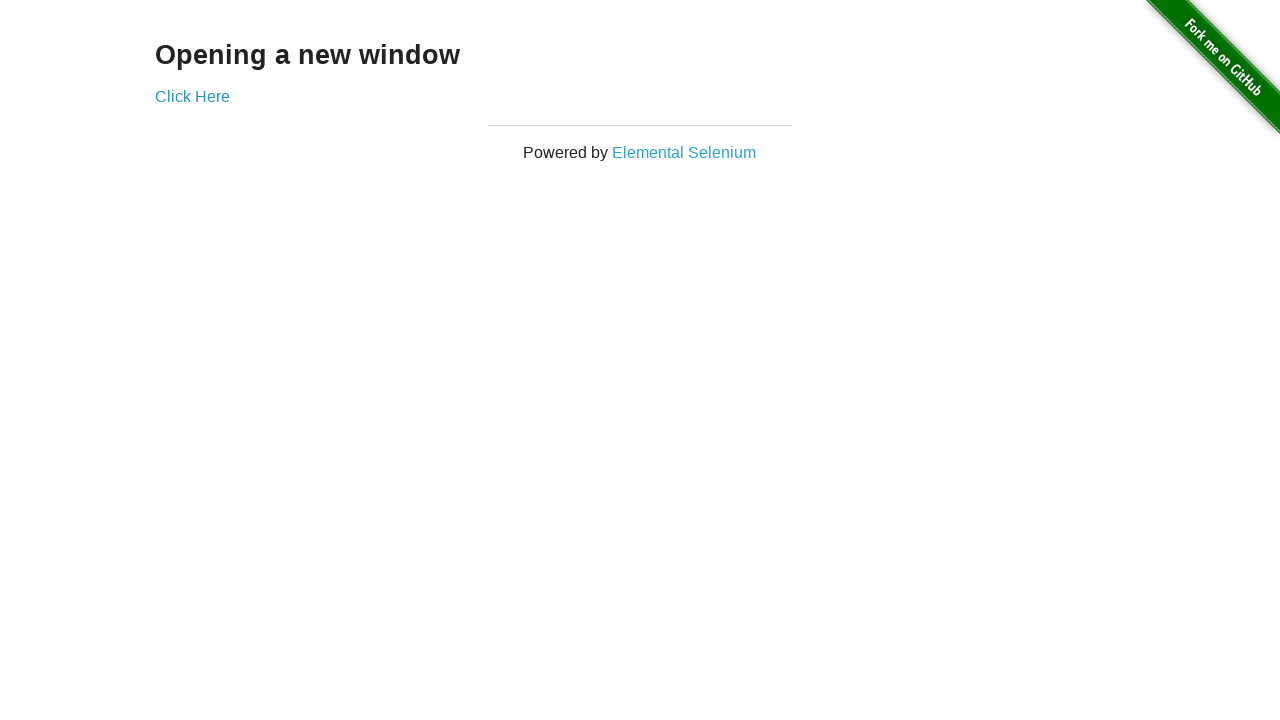

Captured new window/tab reference
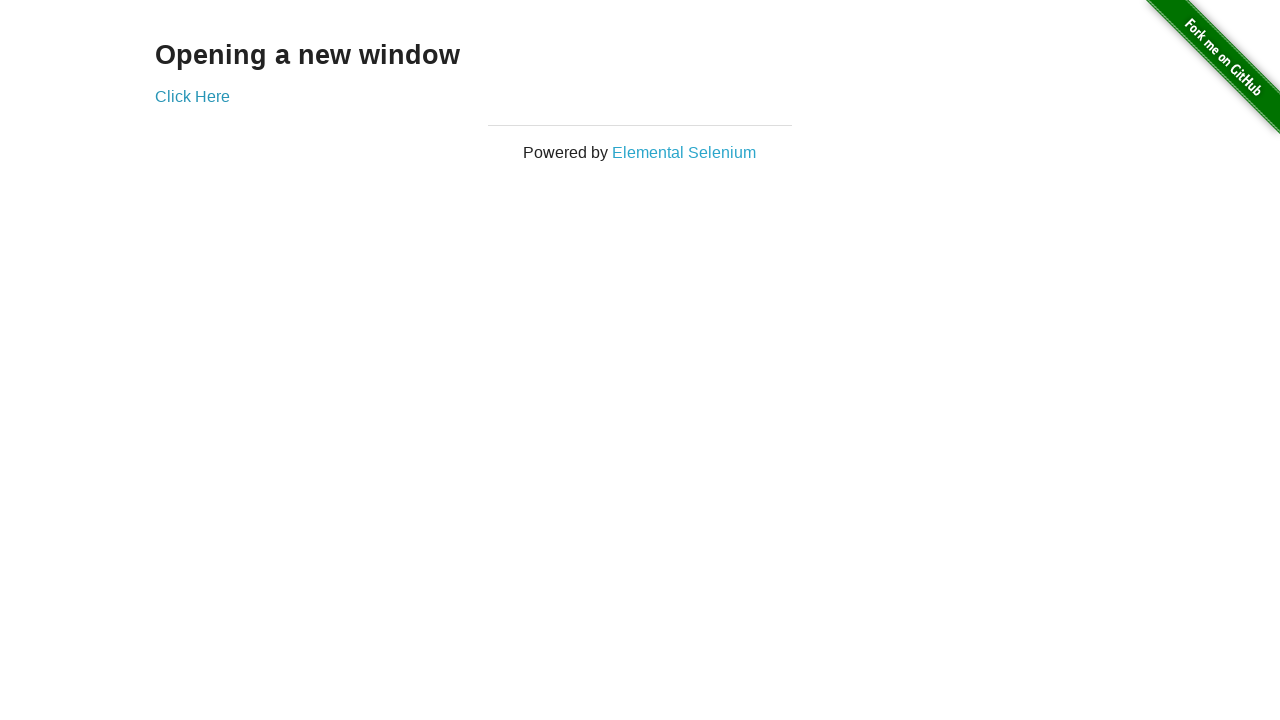

New page loaded successfully
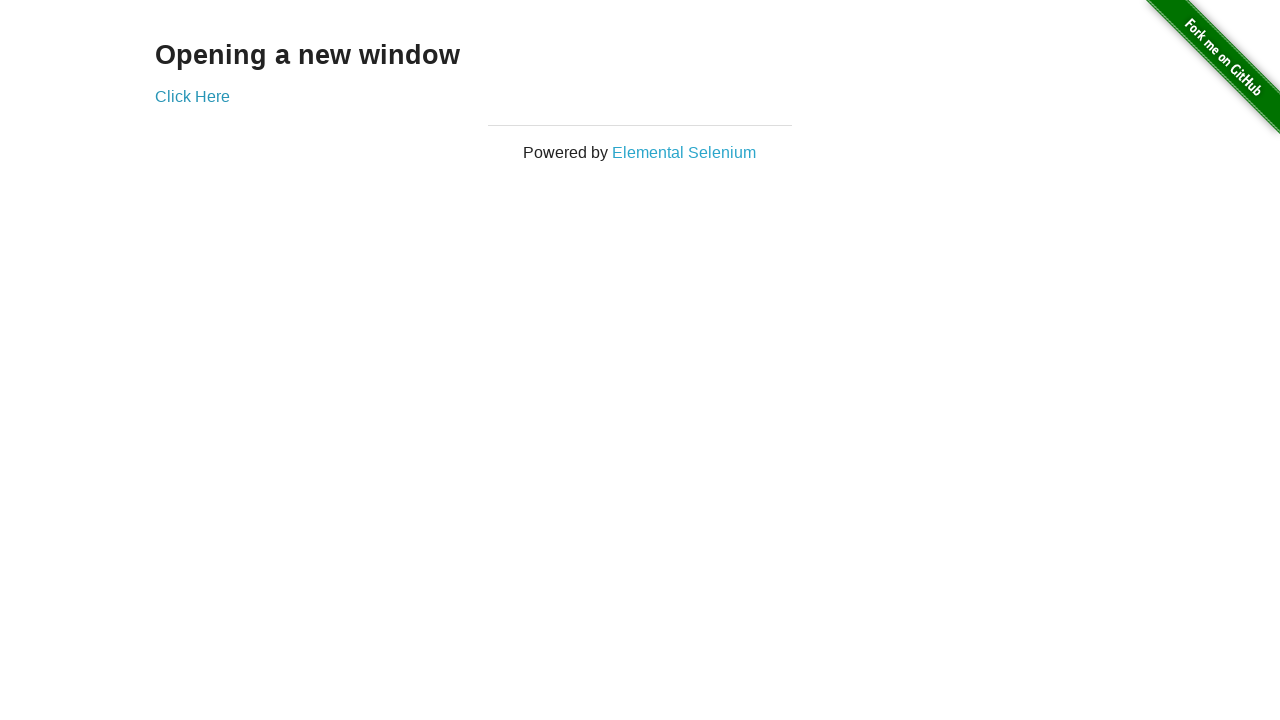

Verified new page title is 'New Window'
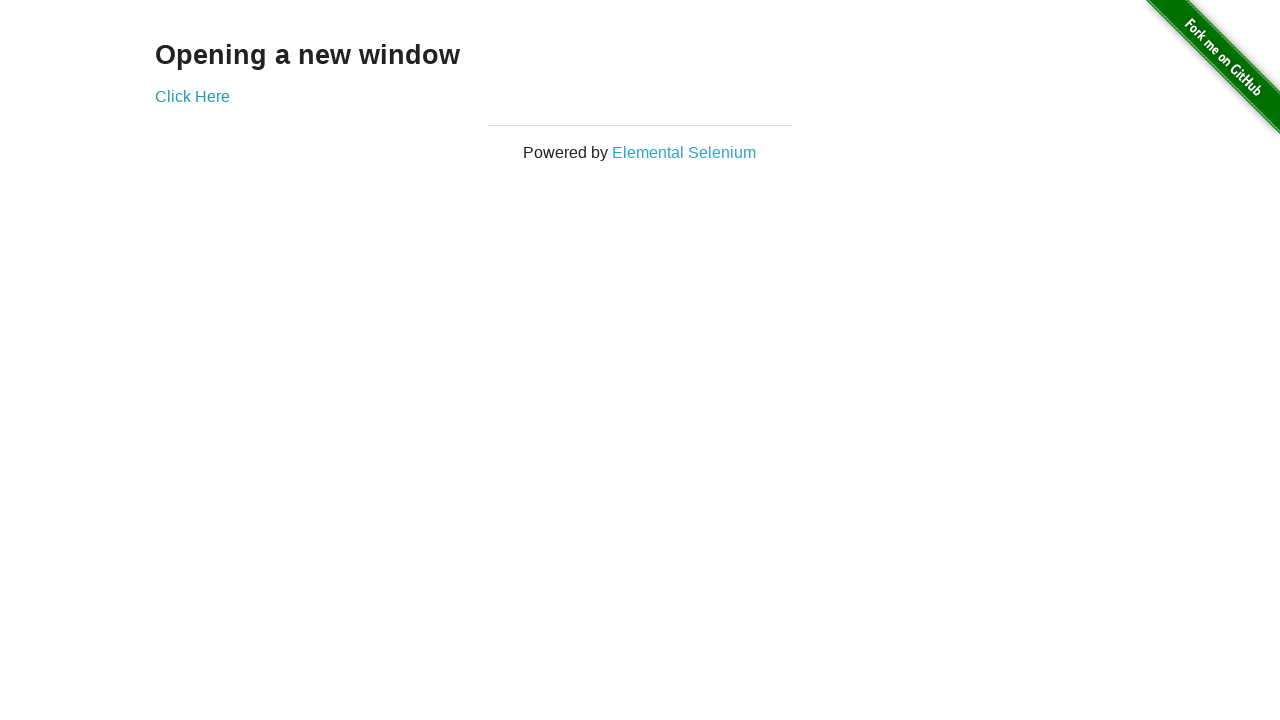

Verified new page heading is 'New Window'
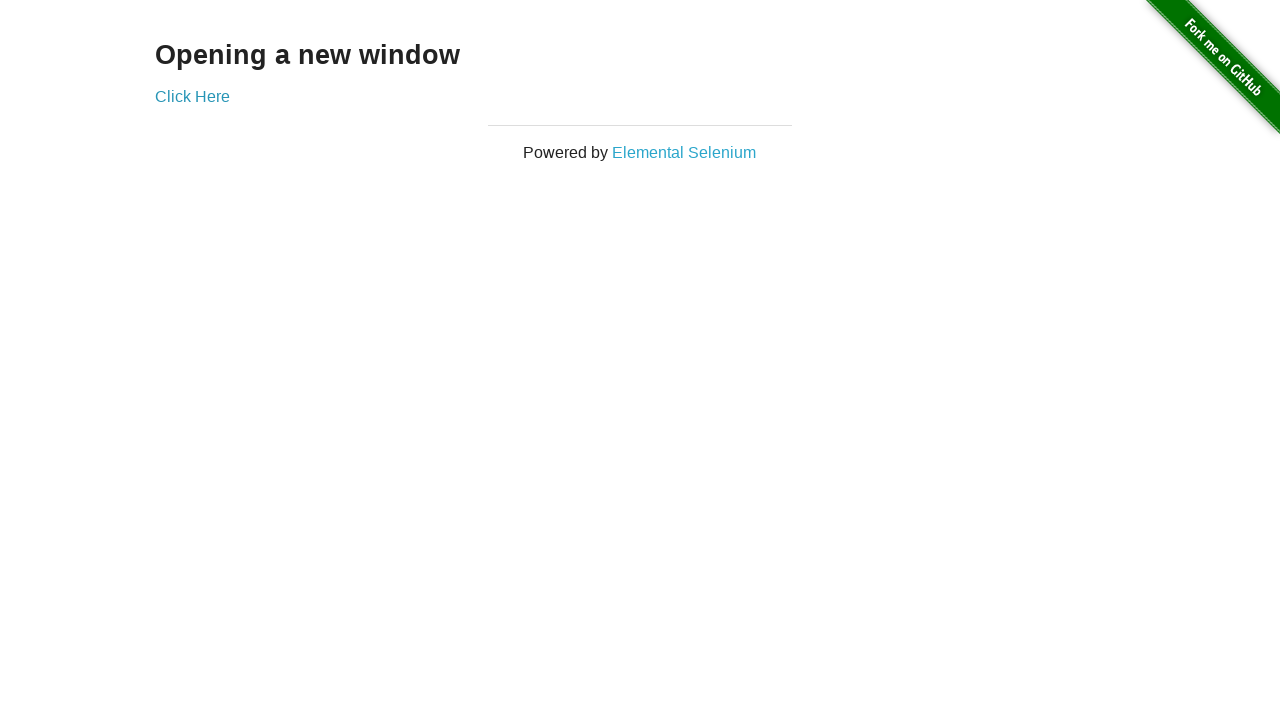

Switched back to original window
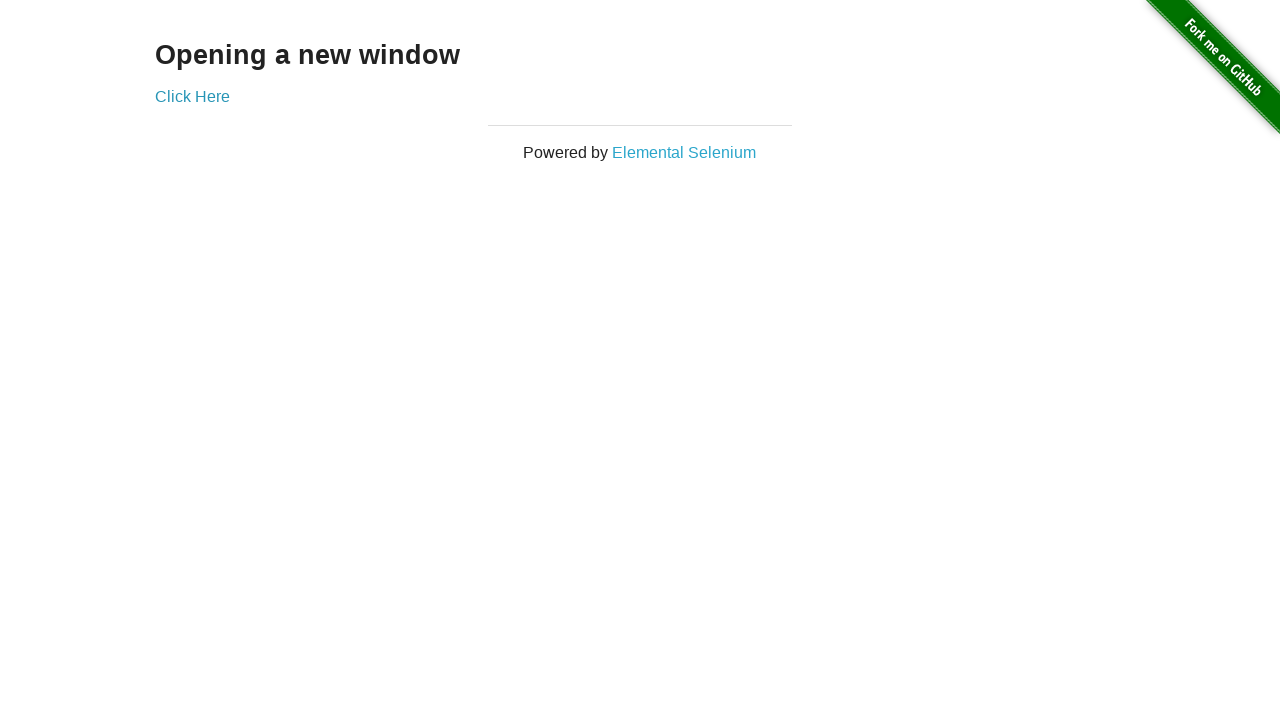

Verified original page title is still 'The Internet'
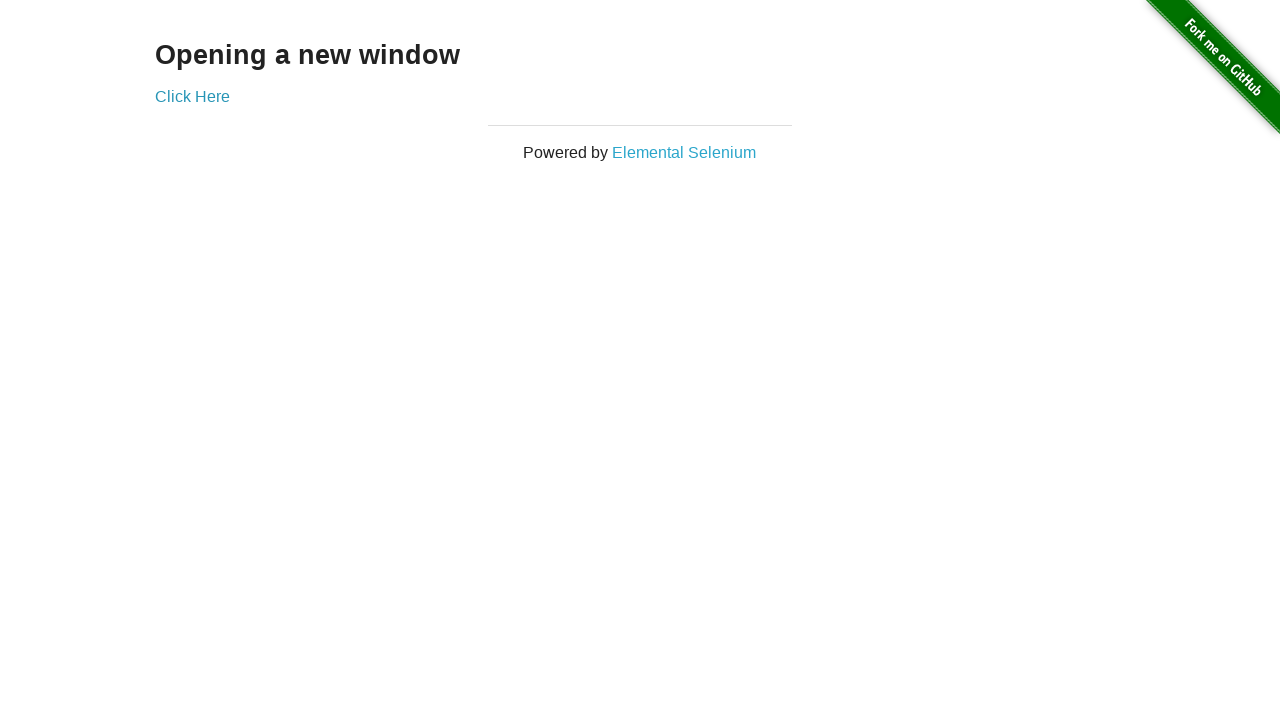

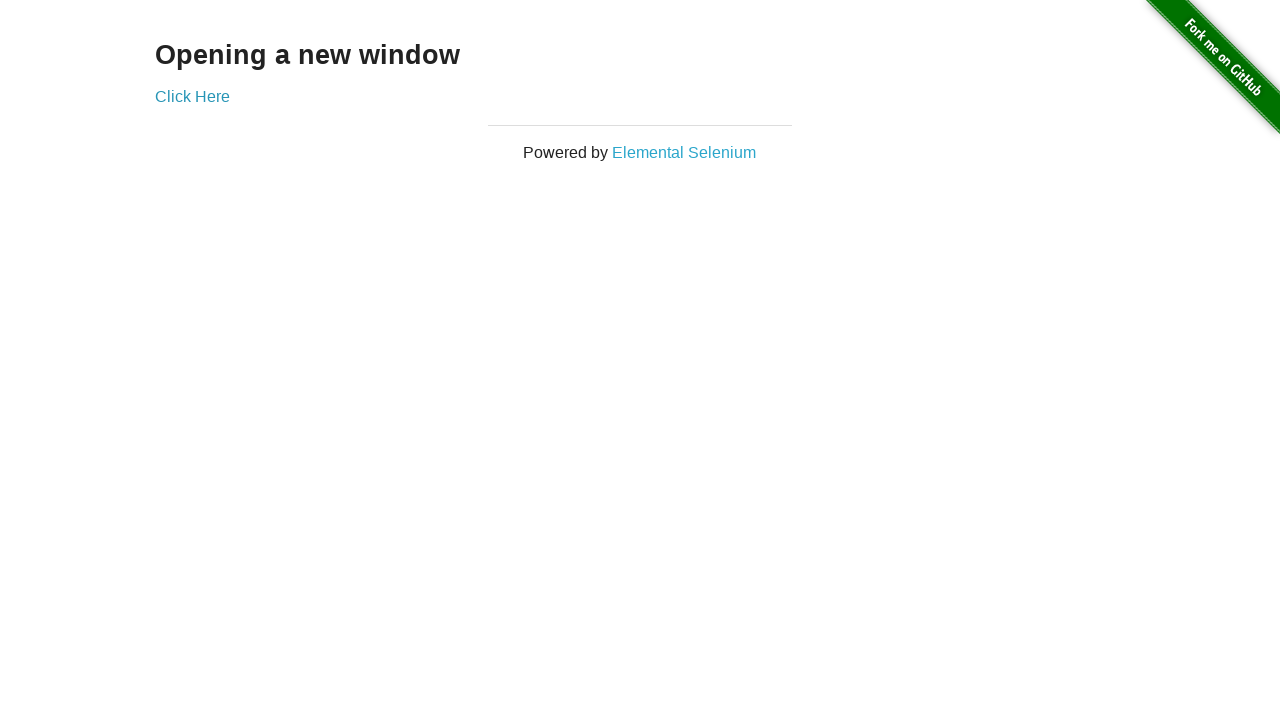